Lists all available product items on the Selenium practice e-commerce page by clicking on a product and retrieving all product names

Starting URL: https://rahulshettyacademy.com/seleniumPractise/#/

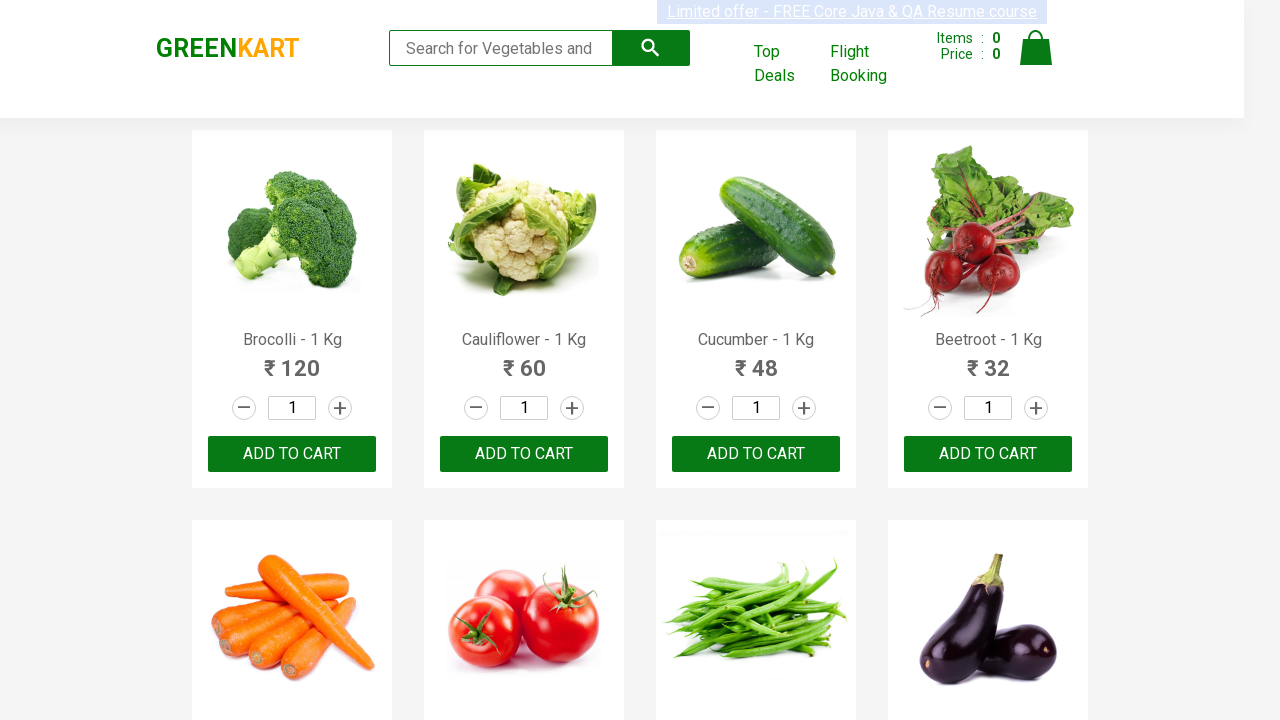

Clicked on the first product name element at (292, 340) on h4.product-name
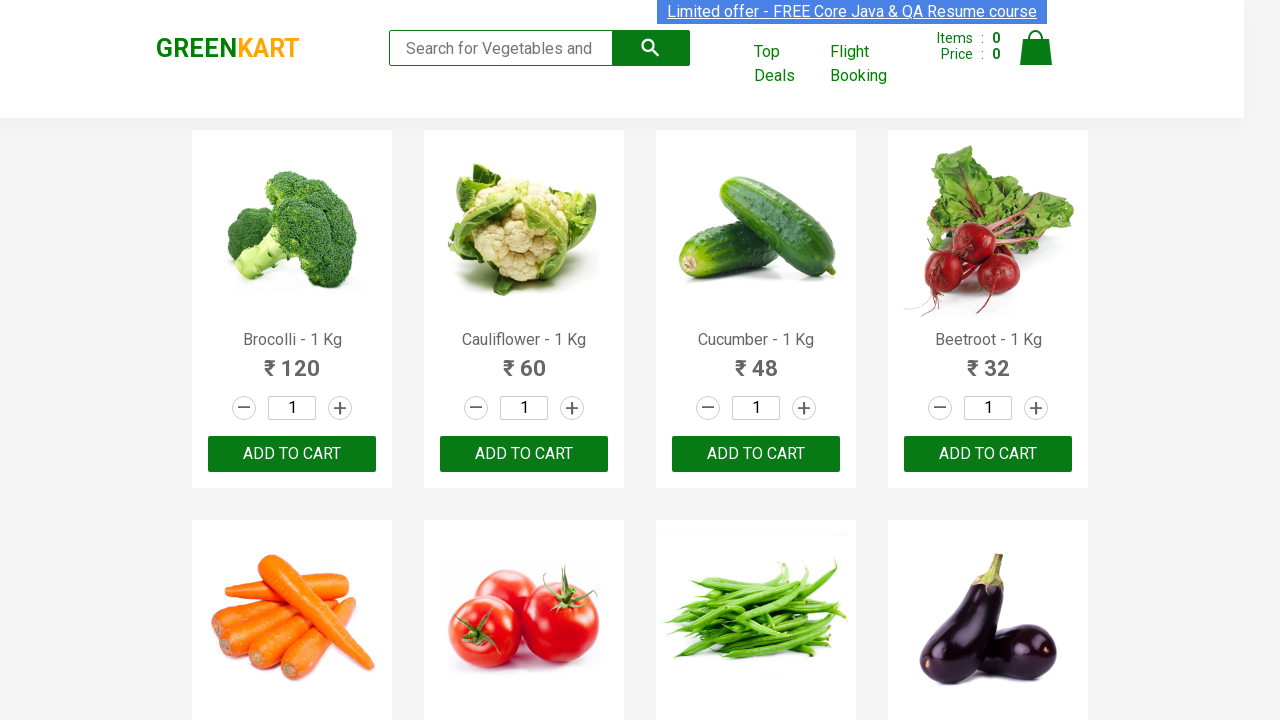

Waited for product name elements to be visible
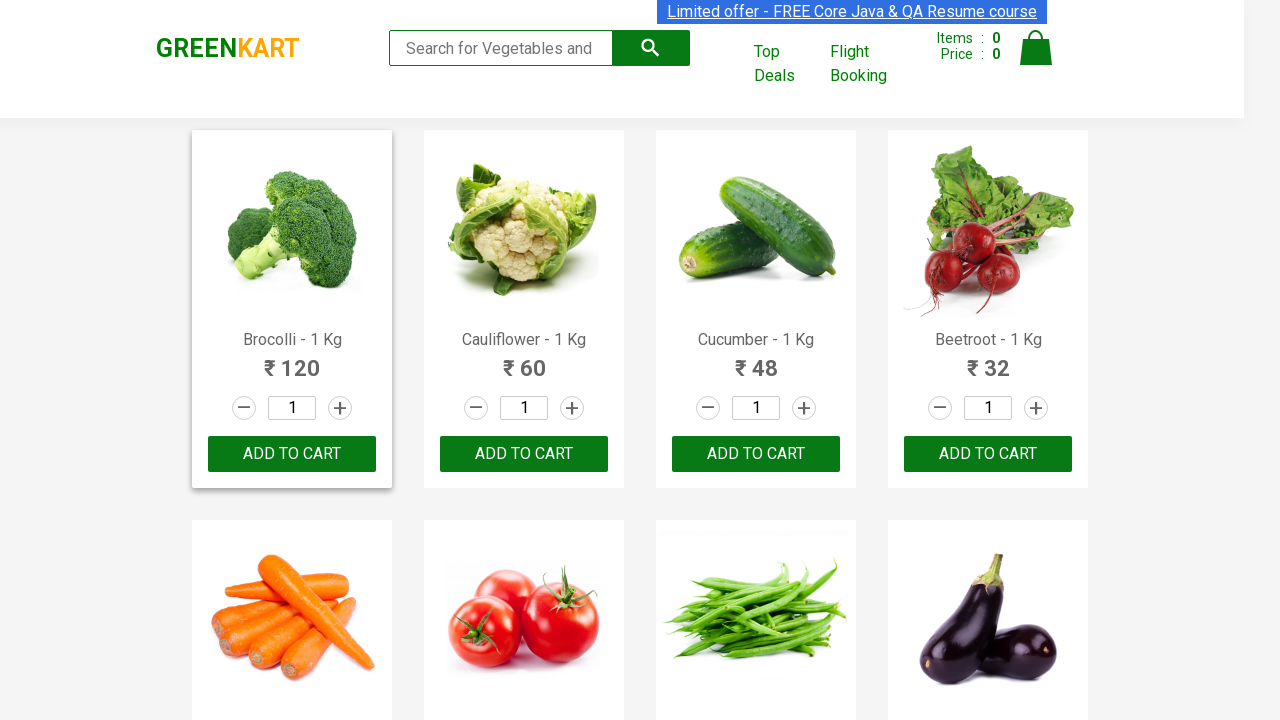

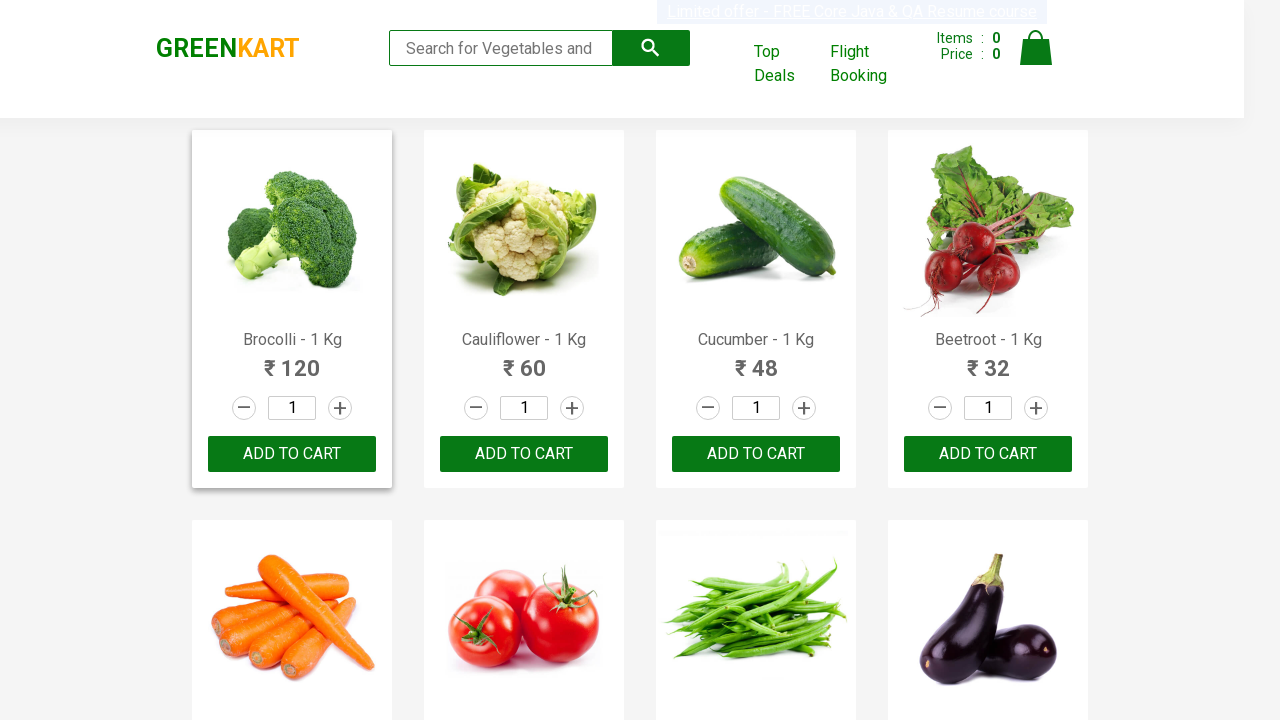